Navigates to a DevOps tools page on mithuntechnologies.com and clicks on a specific link element

Starting URL: http://mithuntechnologies.com/devops/DevOpsToolsMithunTechnologies.html

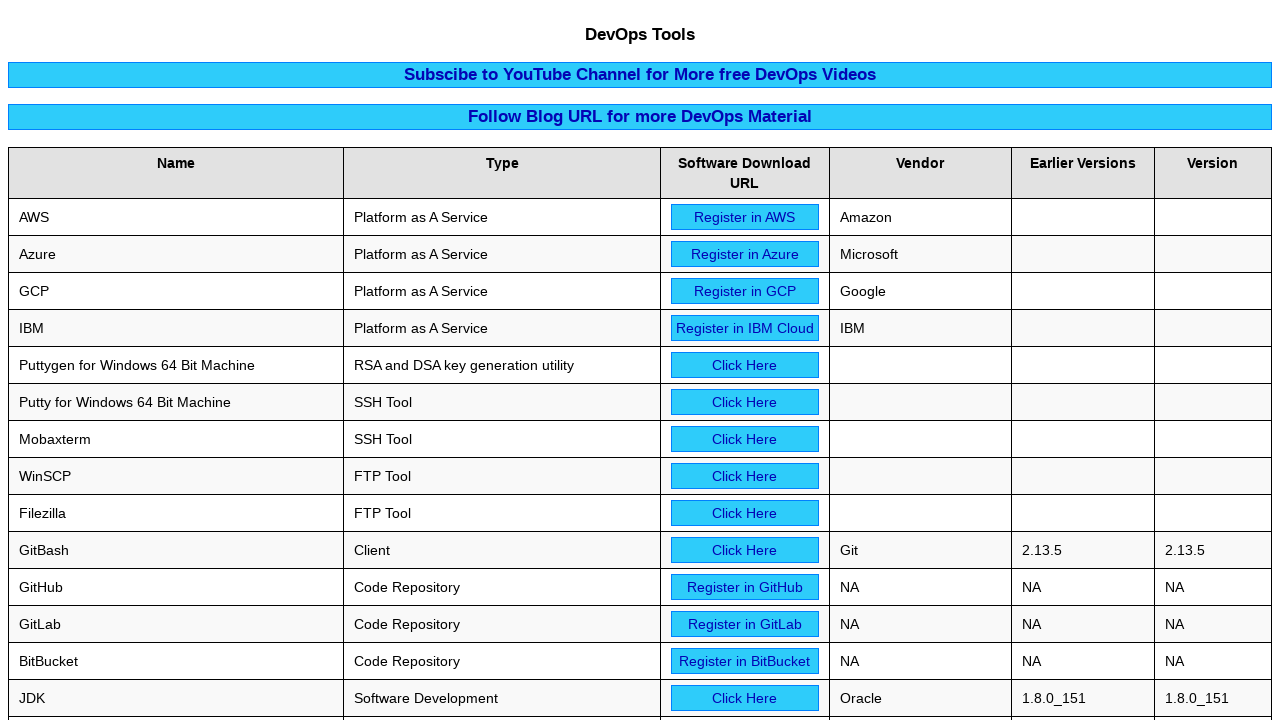

Navigated to DevOps tools page on mithuntechnologies.com
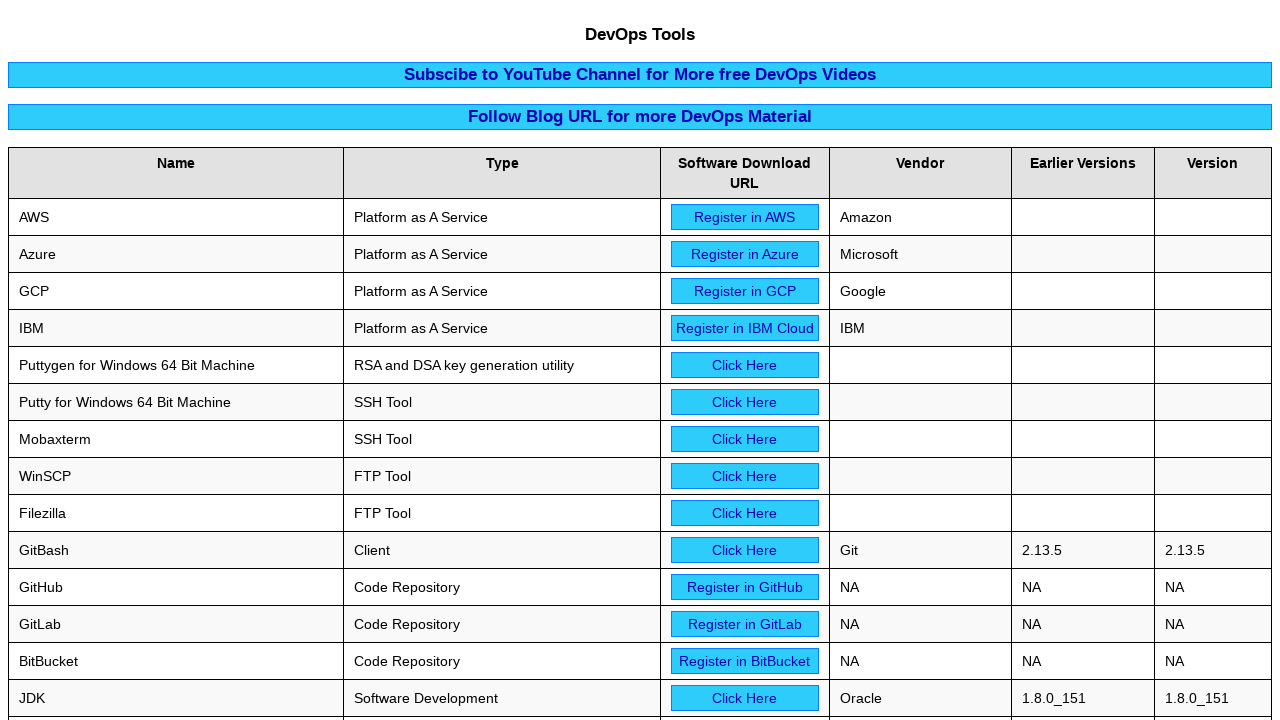

Clicked on the specific link element in the DevOps tools page at (745, 550) on xpath=//div[12]//div[3]//p[1]//a[1]
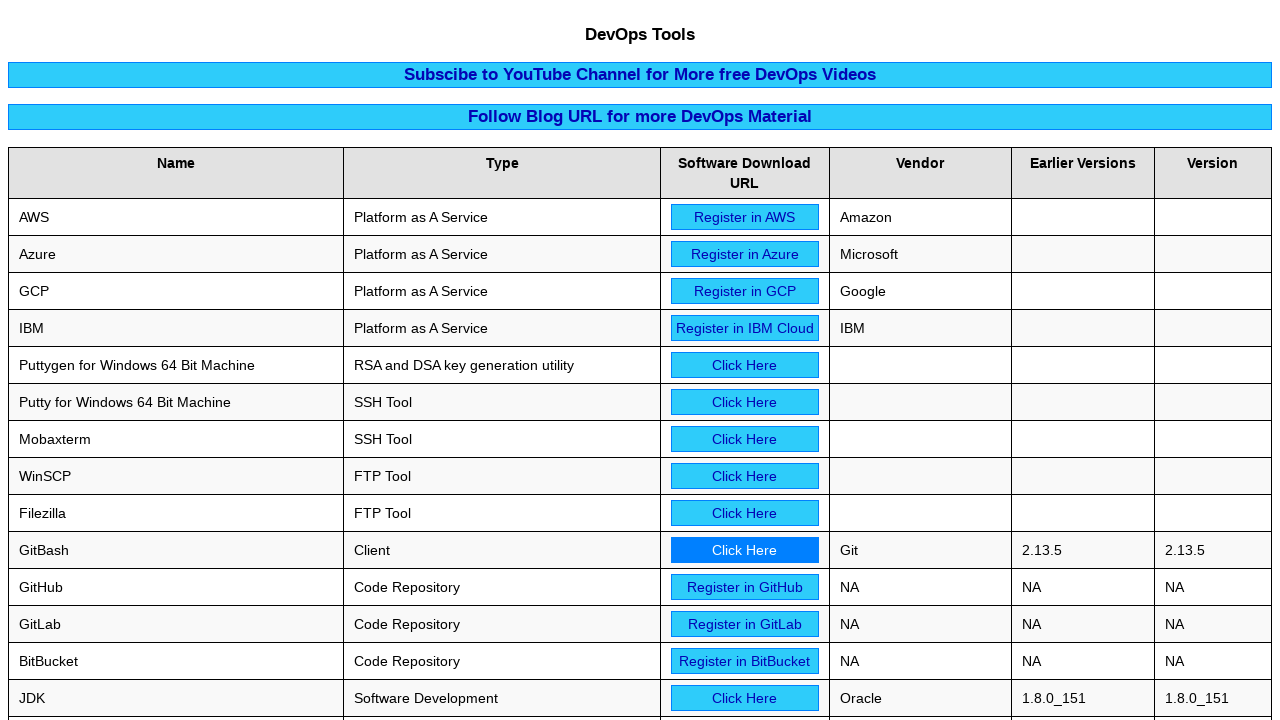

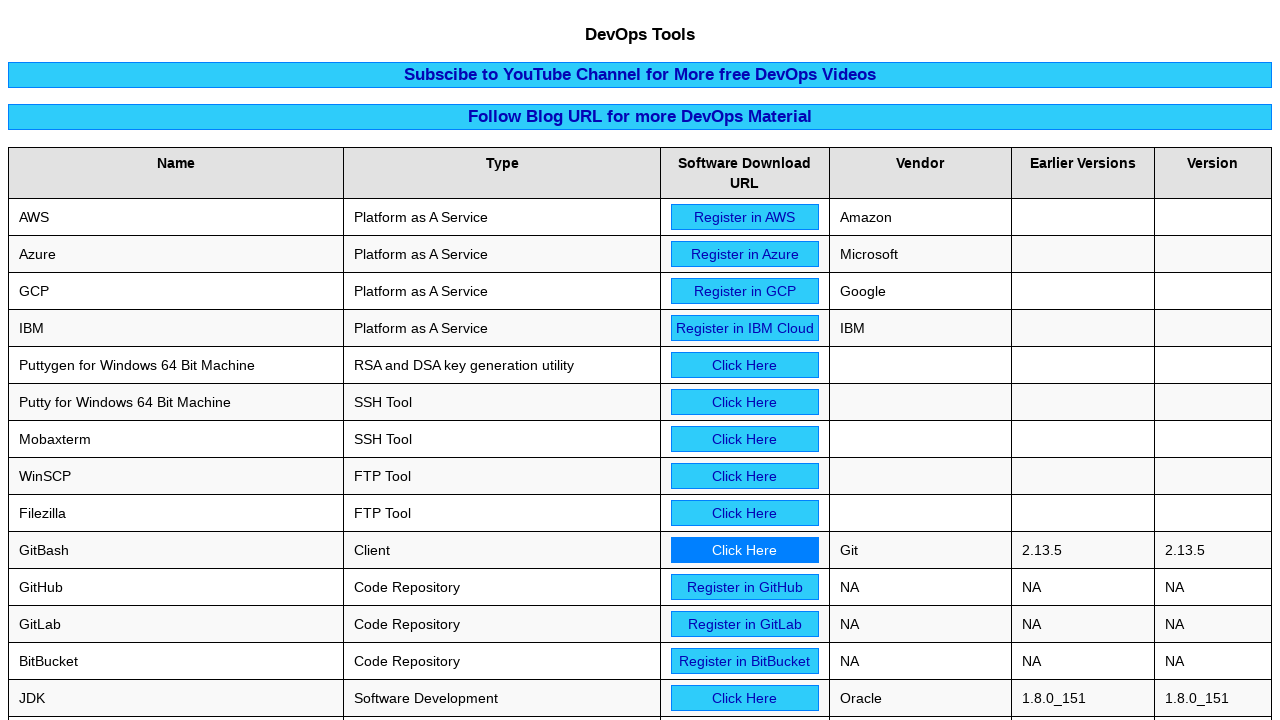